Tests iframe switching functionality by navigating into an iframe, verifying an element is displayed, then switching back to the main content

Starting URL: https://rahulshettyacademy.com/AutomationPractice/

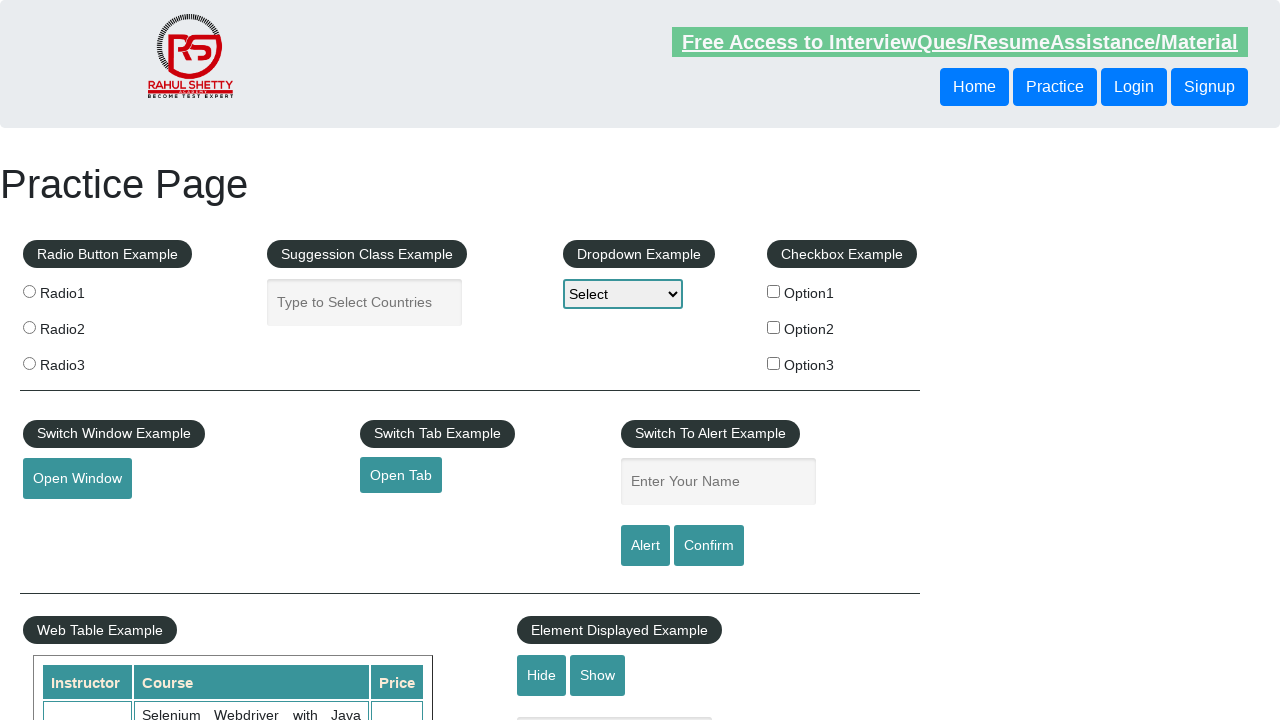

Navigated to AutomationPractice page
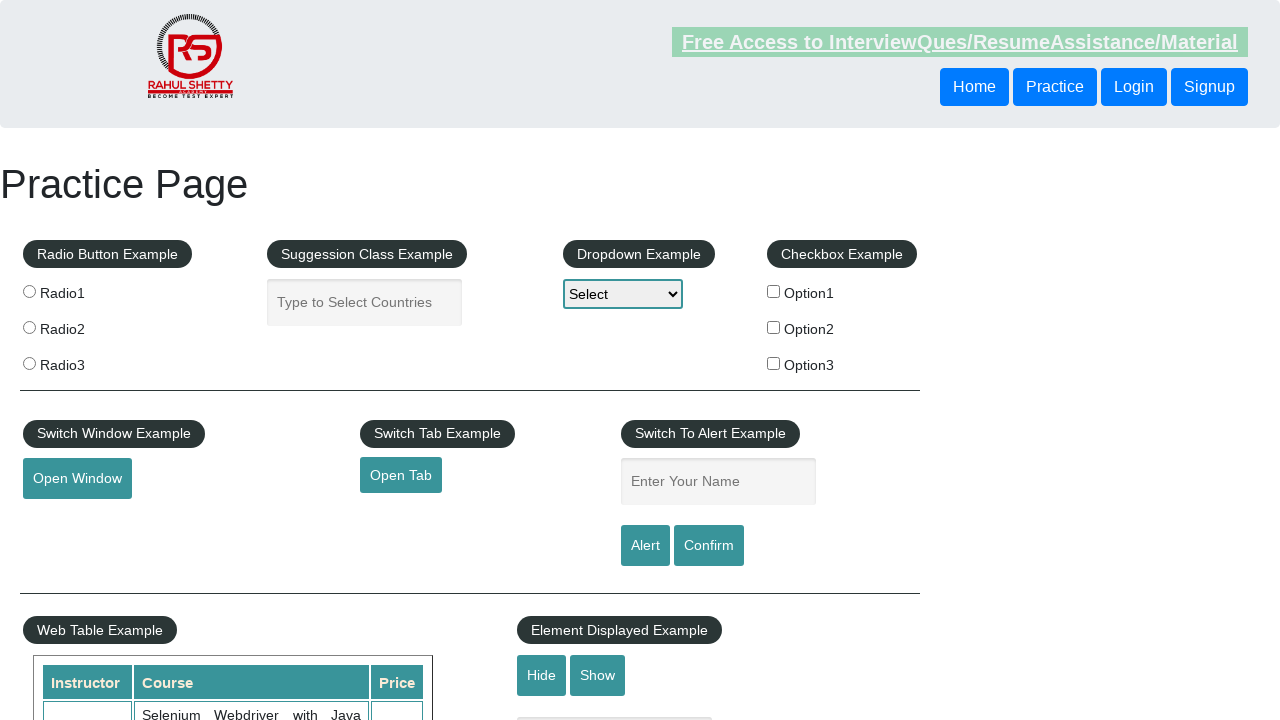

Switched to iframe with name 'iframe-name'
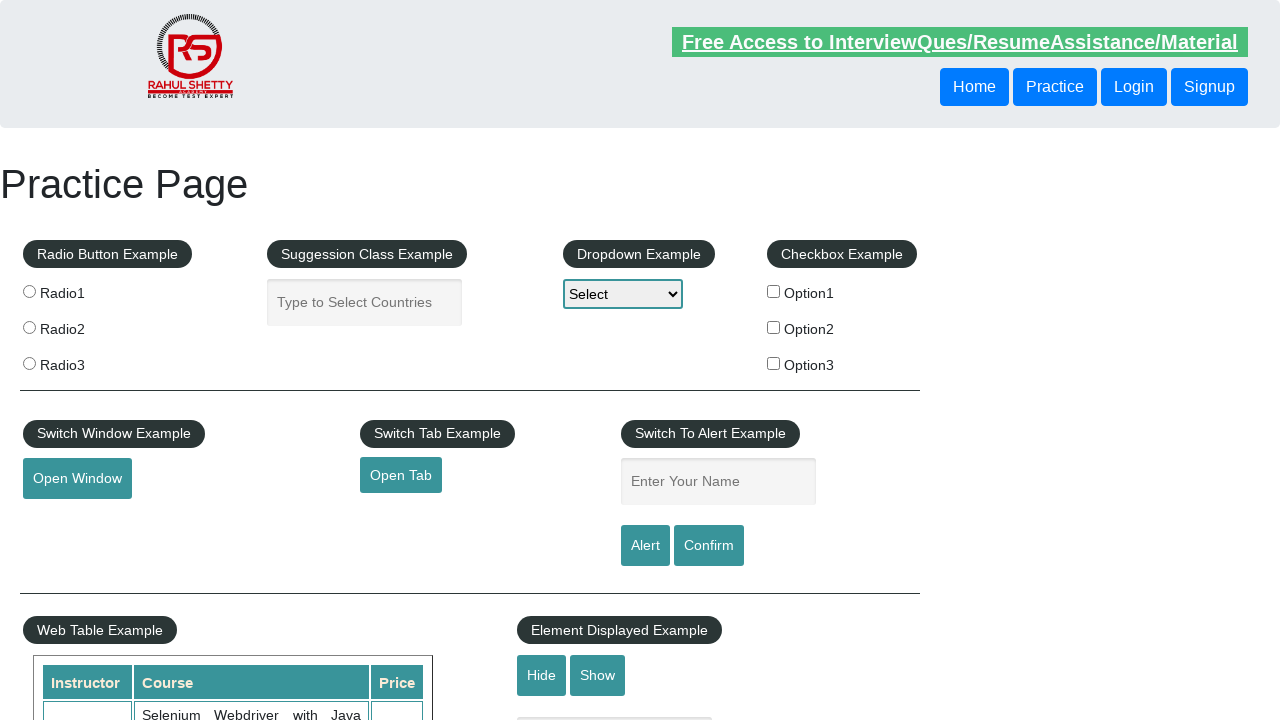

Verified 'Courses' link is visible in iframe
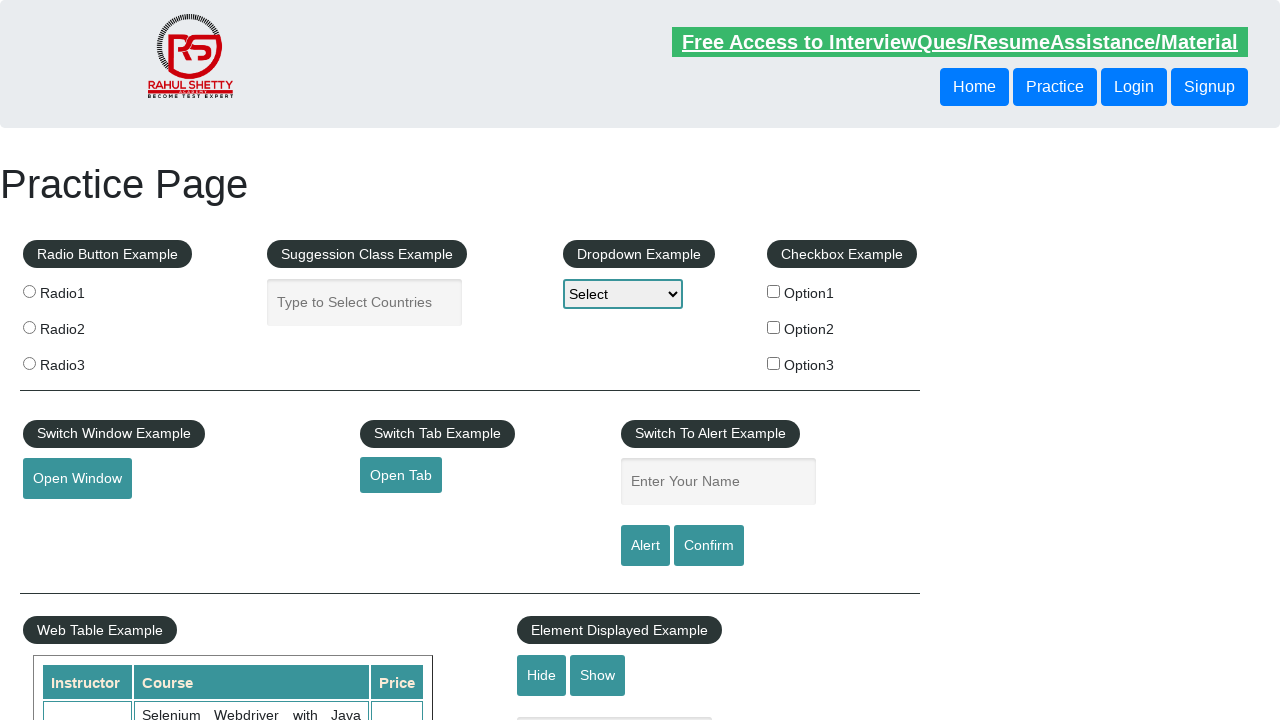

Retrieved 'Mouse Hover' button text from main content
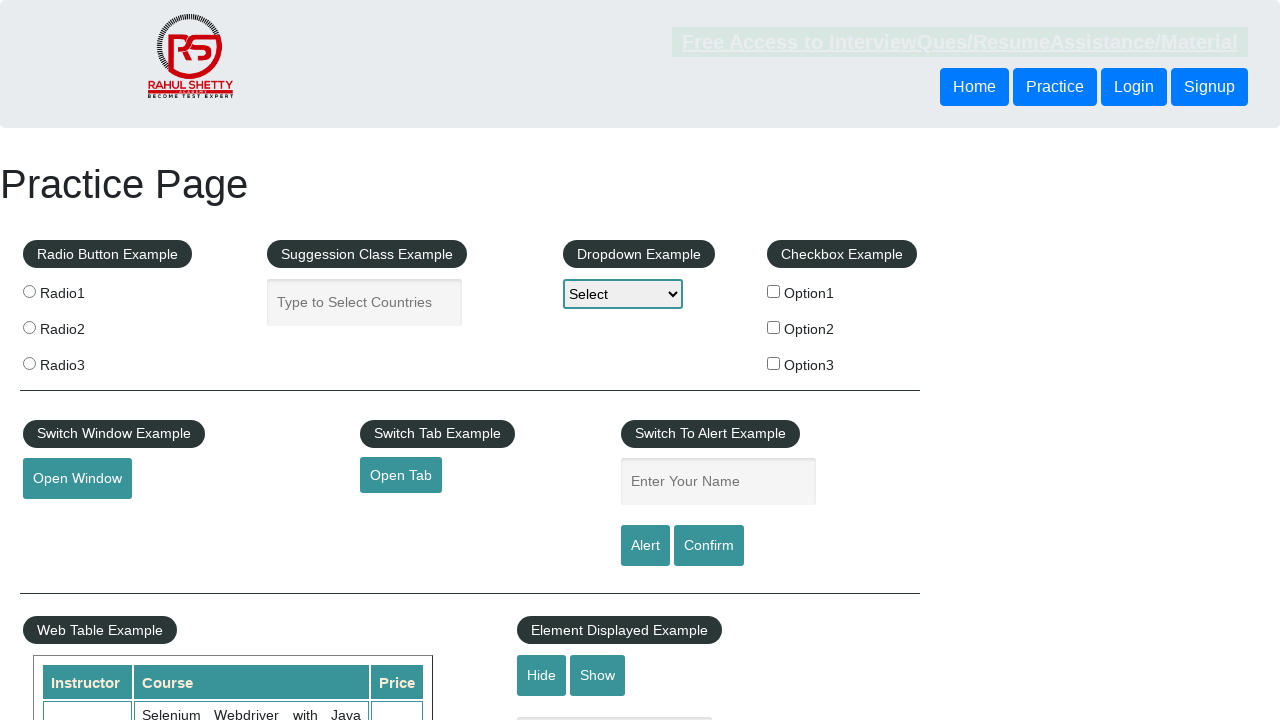

Printed Mouse Hover button text: Mouse Hover
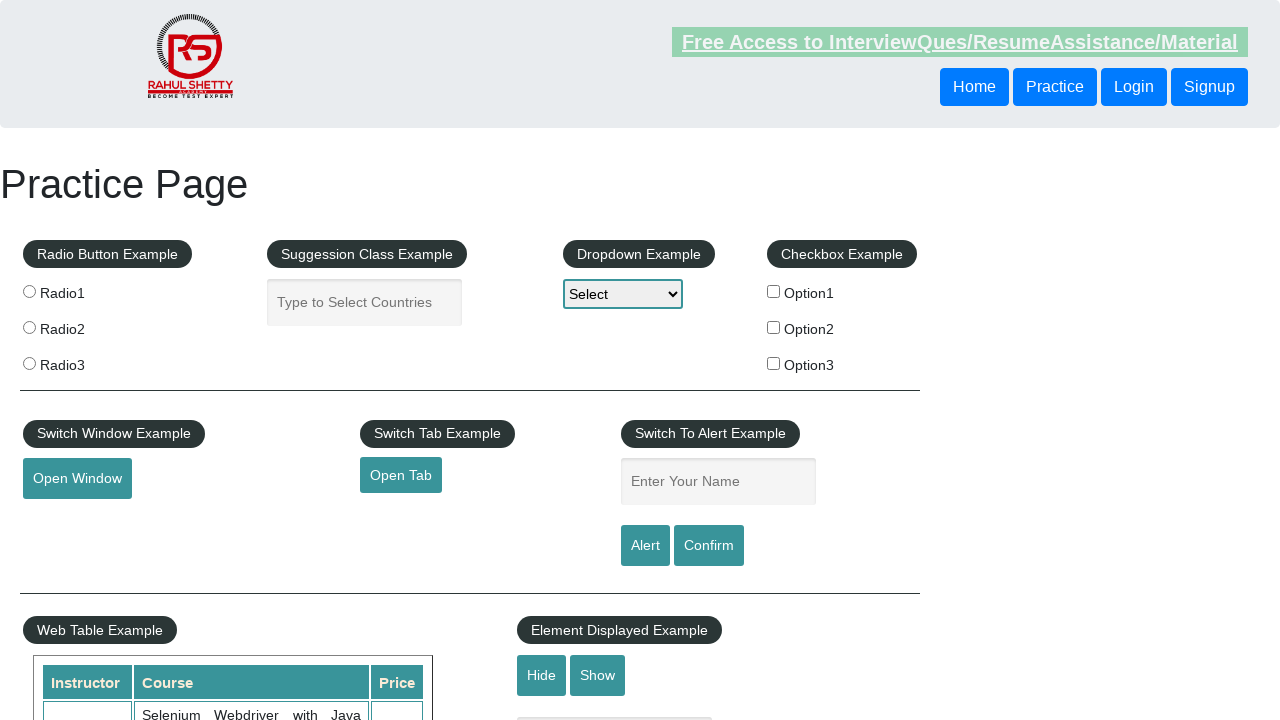

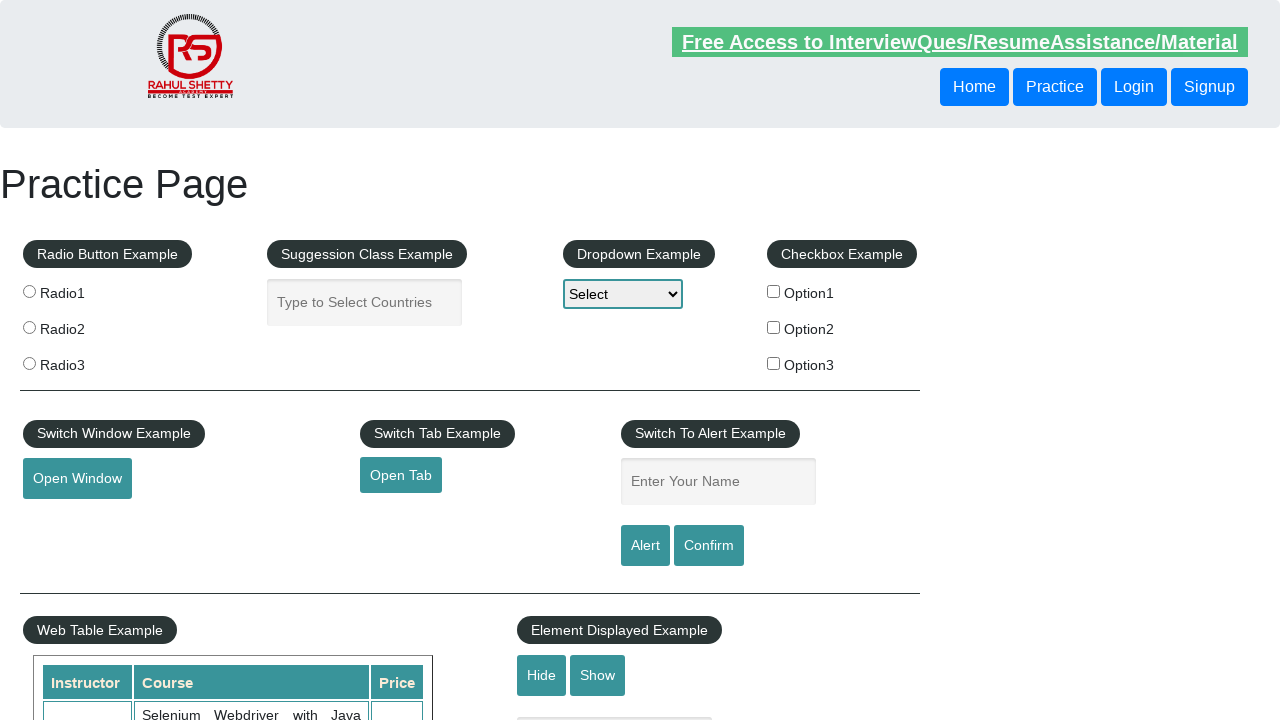